Tests jQuery UI menu navigation by clicking through nested menu items to reach PDF download

Starting URL: https://the-internet.herokuapp.com/jqueryui/menu#

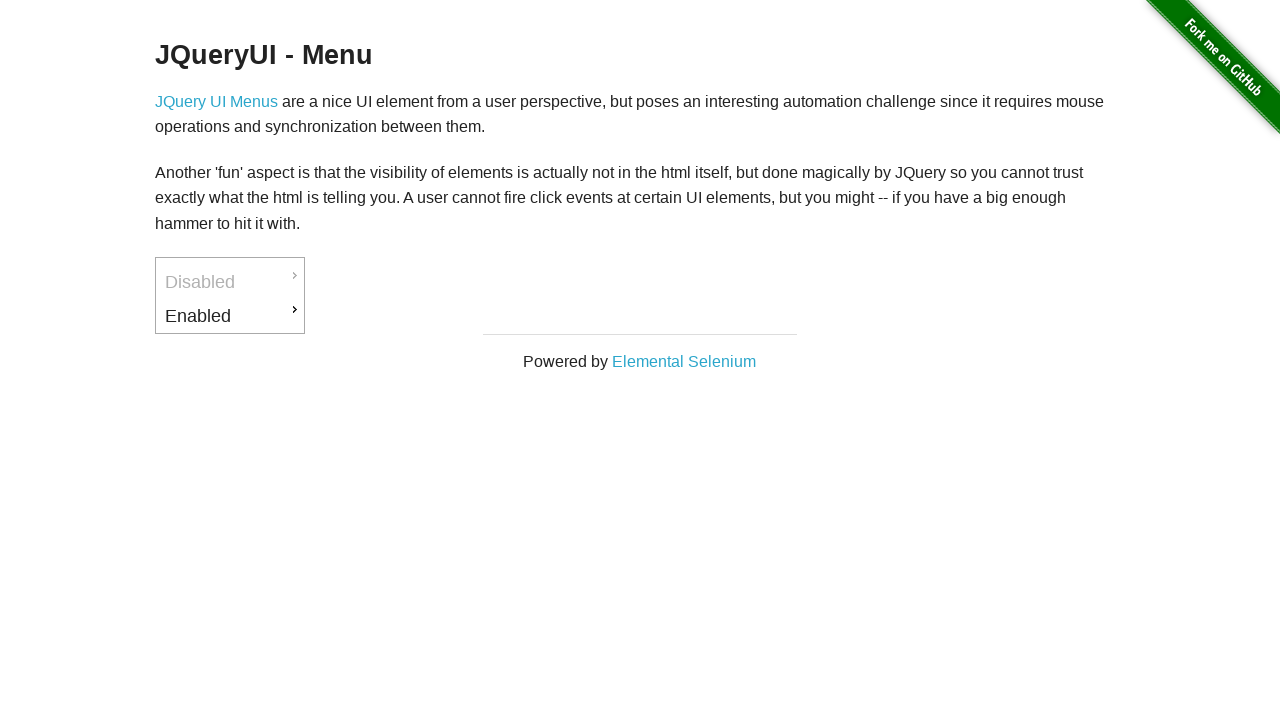

Clicked on 'Enabled' menu item at (230, 316) on a:text('Enabled')
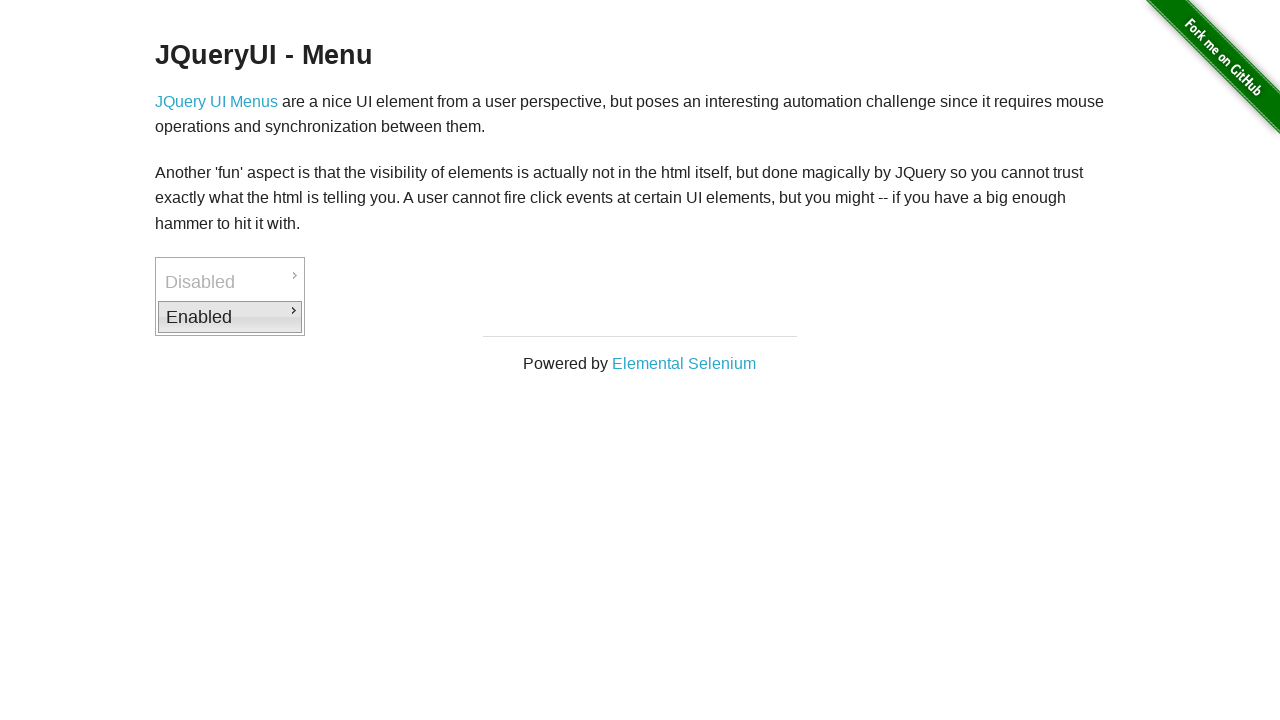

Waited 1000ms for submenu to appear
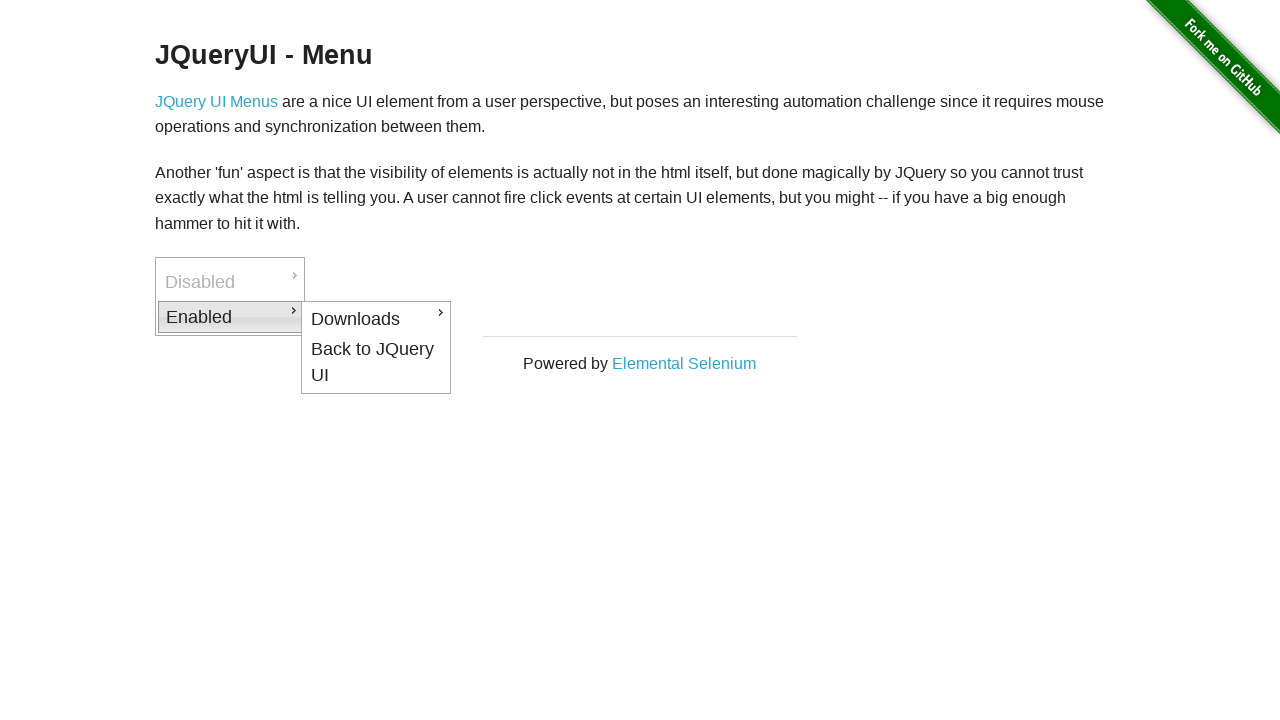

Clicked on 'Downloads' submenu at (376, 319) on #ui-id-4
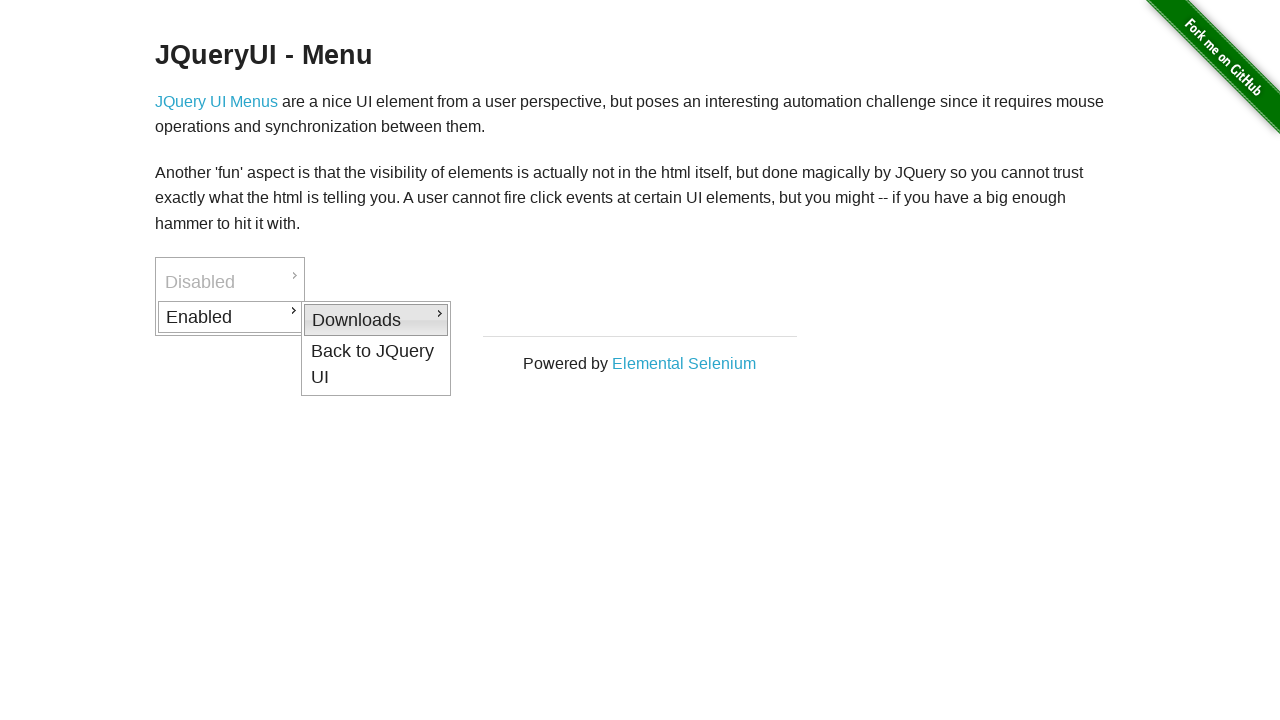

Waited 1000ms for PDF option to appear
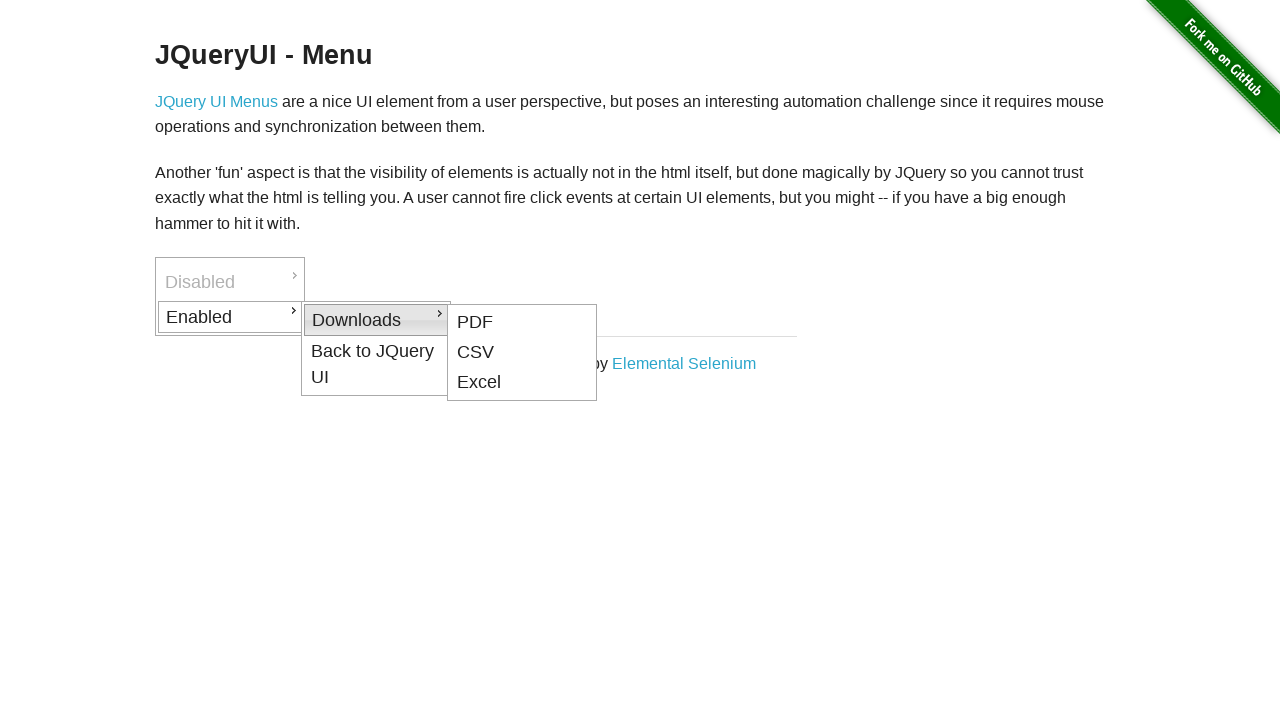

Clicked on PDF download link to initiate download at (522, 322) on a[href='/download/jqueryui/menu/menu.pdf']
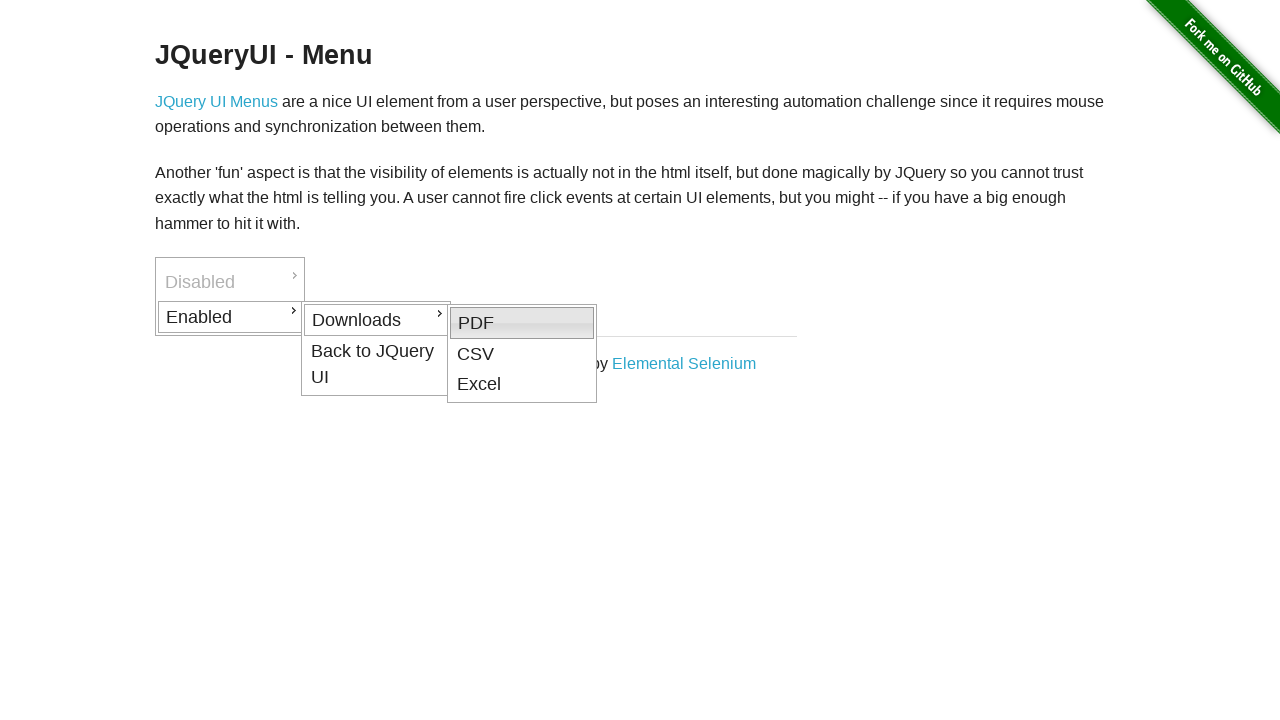

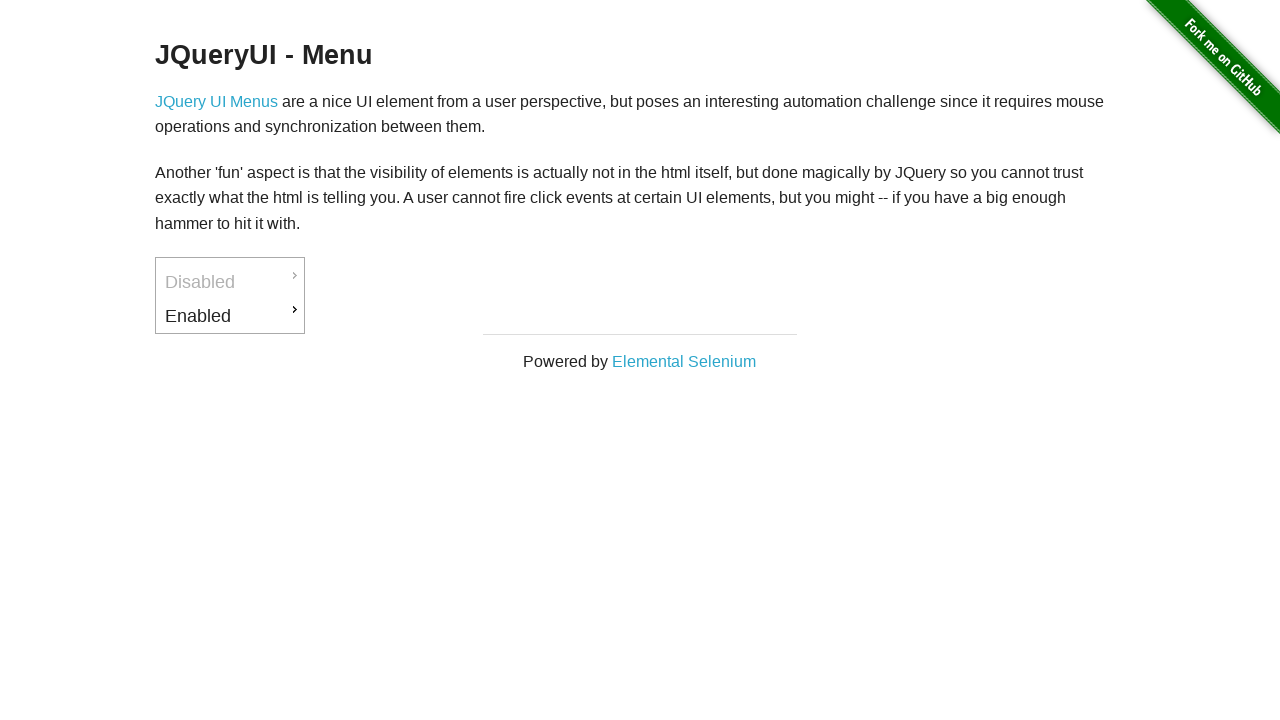